Tests A/B test opt-out by adding opt-out cookie before navigating to the A/B test page

Starting URL: http://the-internet.herokuapp.com

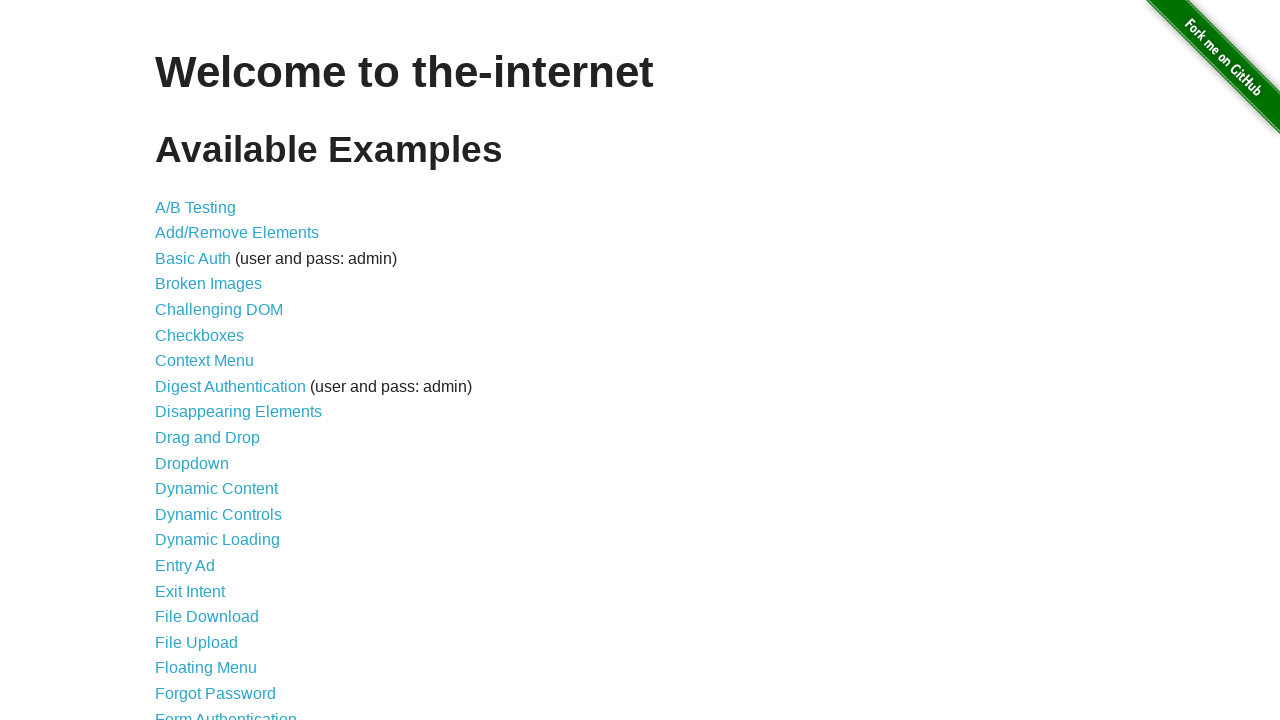

Added optimizelyOptOut cookie with value 'true' to context
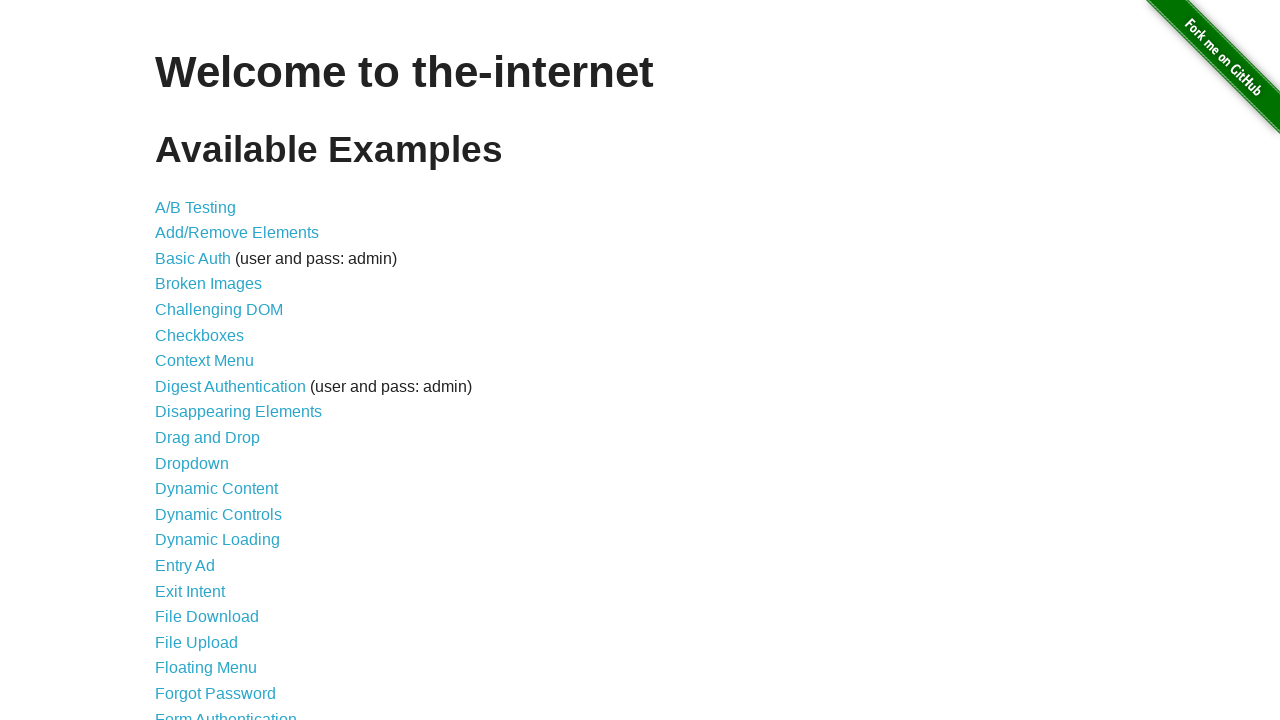

Navigated to A/B test page at http://the-internet.herokuapp.com/abtest
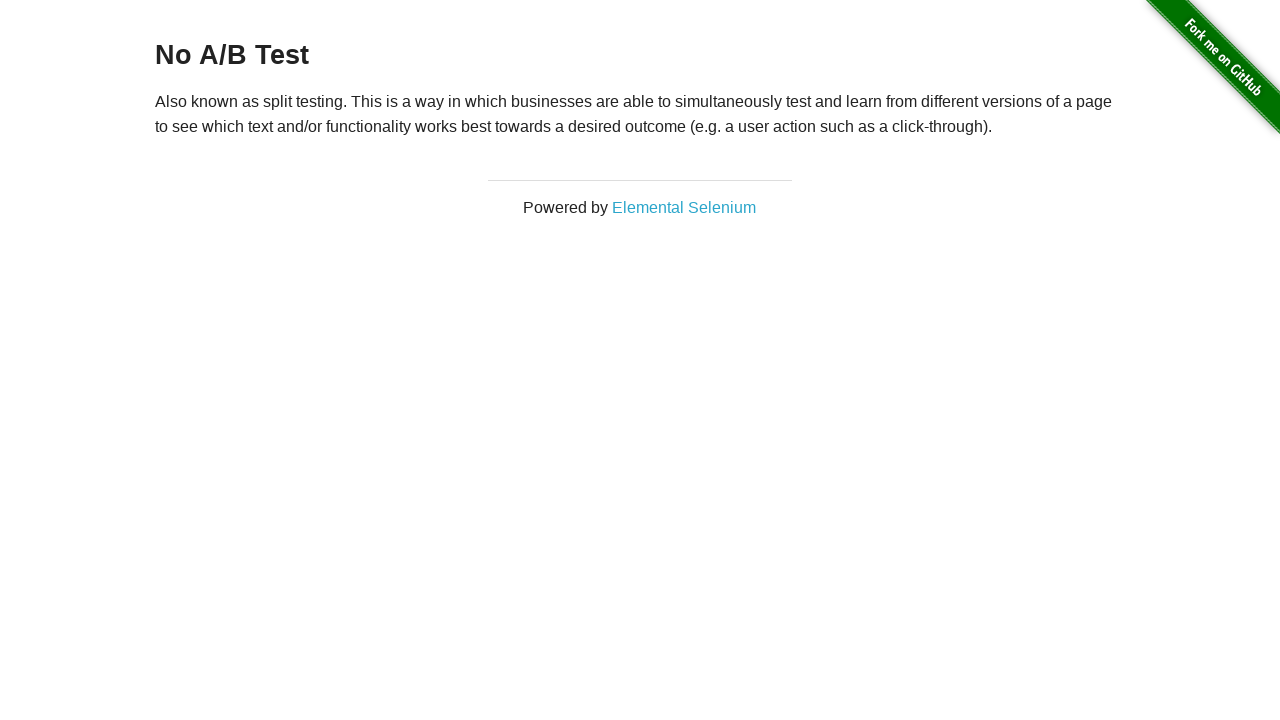

A/B test page loaded and heading (h3) element is visible
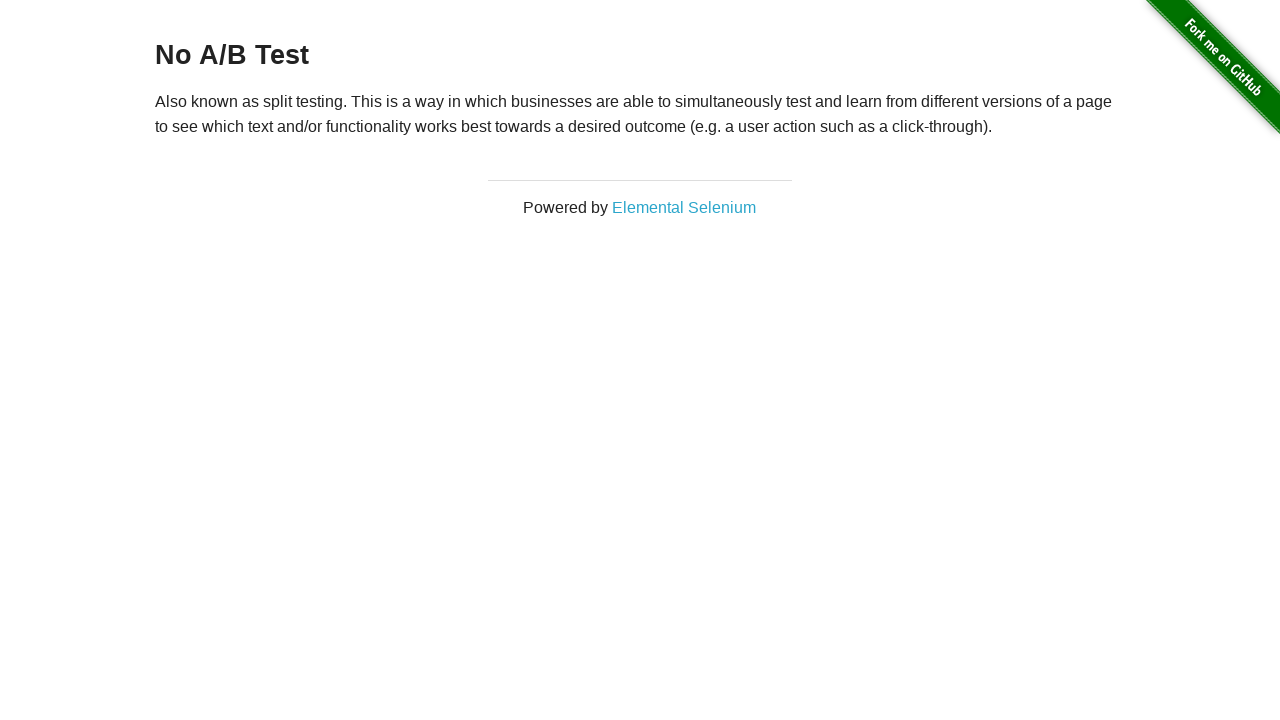

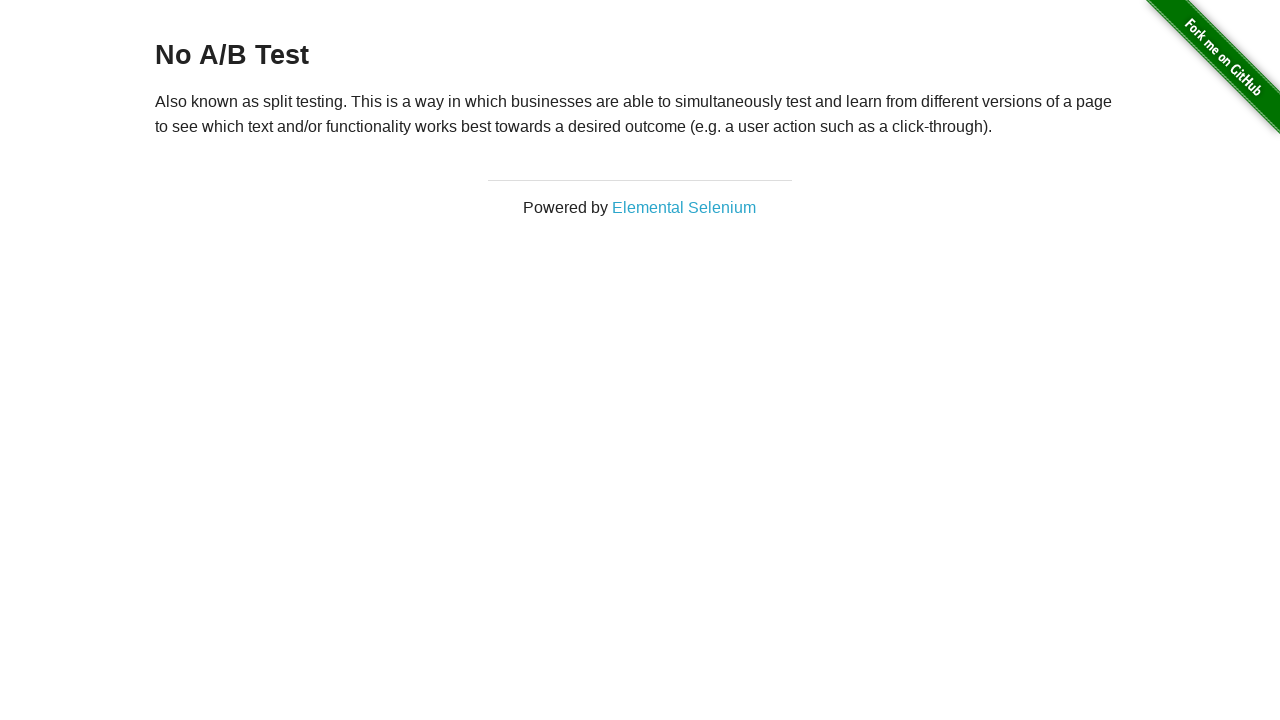